Tests multi-tab/window handling by clicking a button that opens a new tab, switching between tabs, and closing tabs

Starting URL: https://demo.automationtesting.in/Windows.html

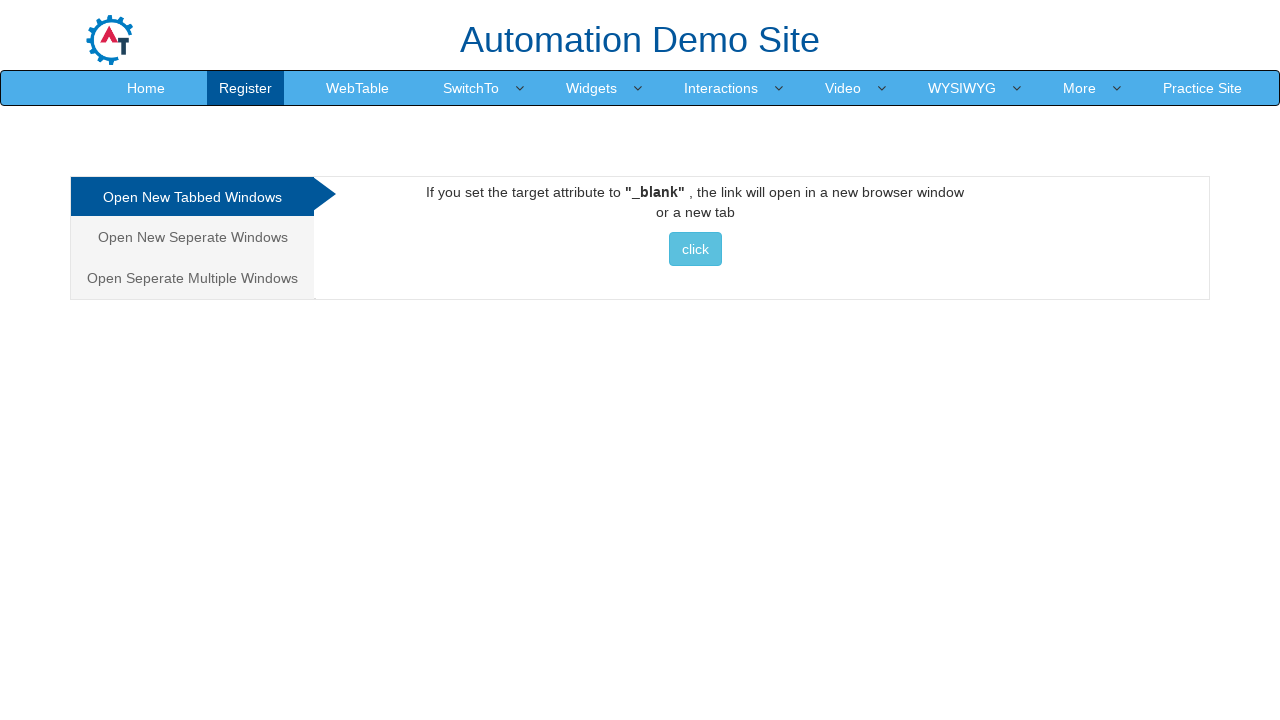

Clicked button to open a new tab/window
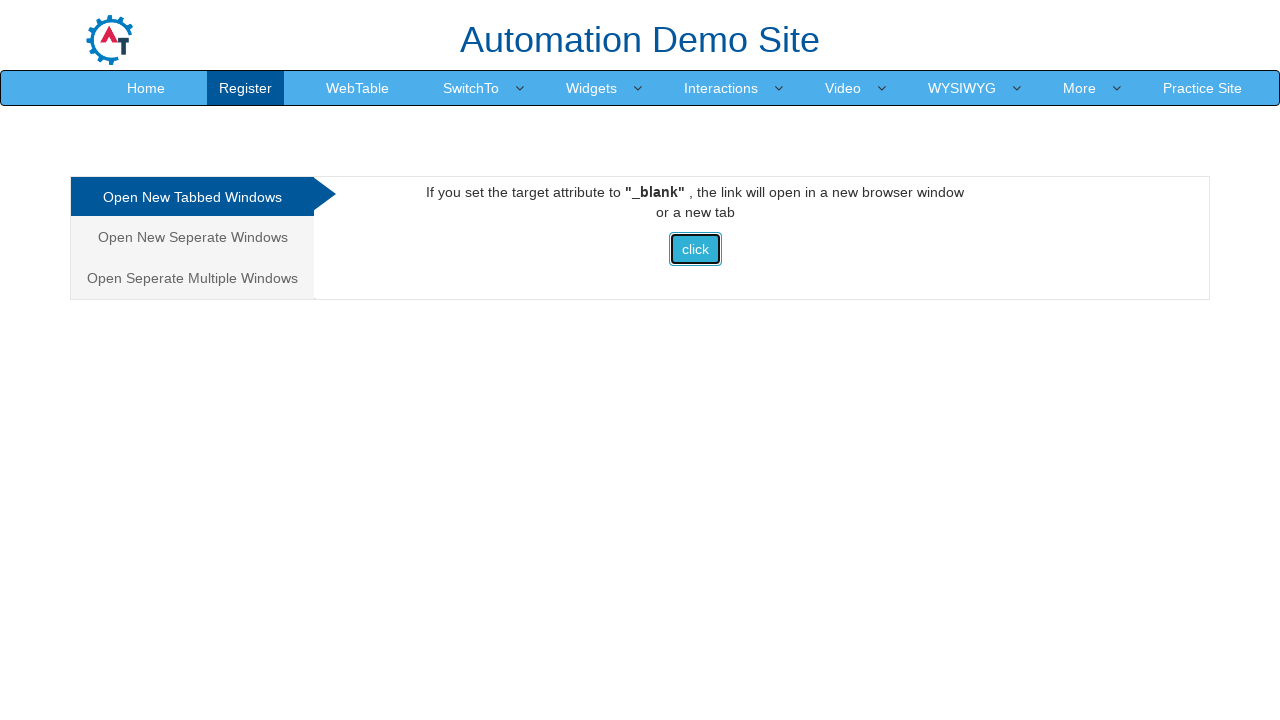

Waited 2 seconds for new page to be created
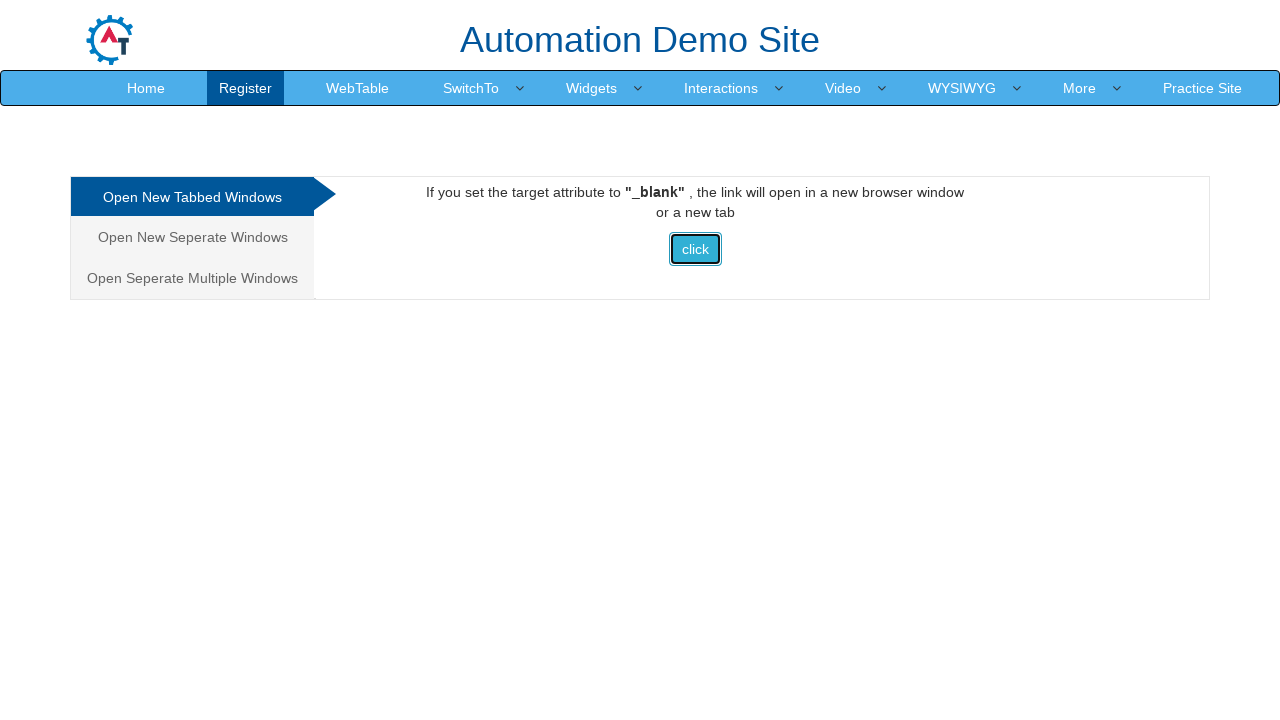

Retrieved all pages in context
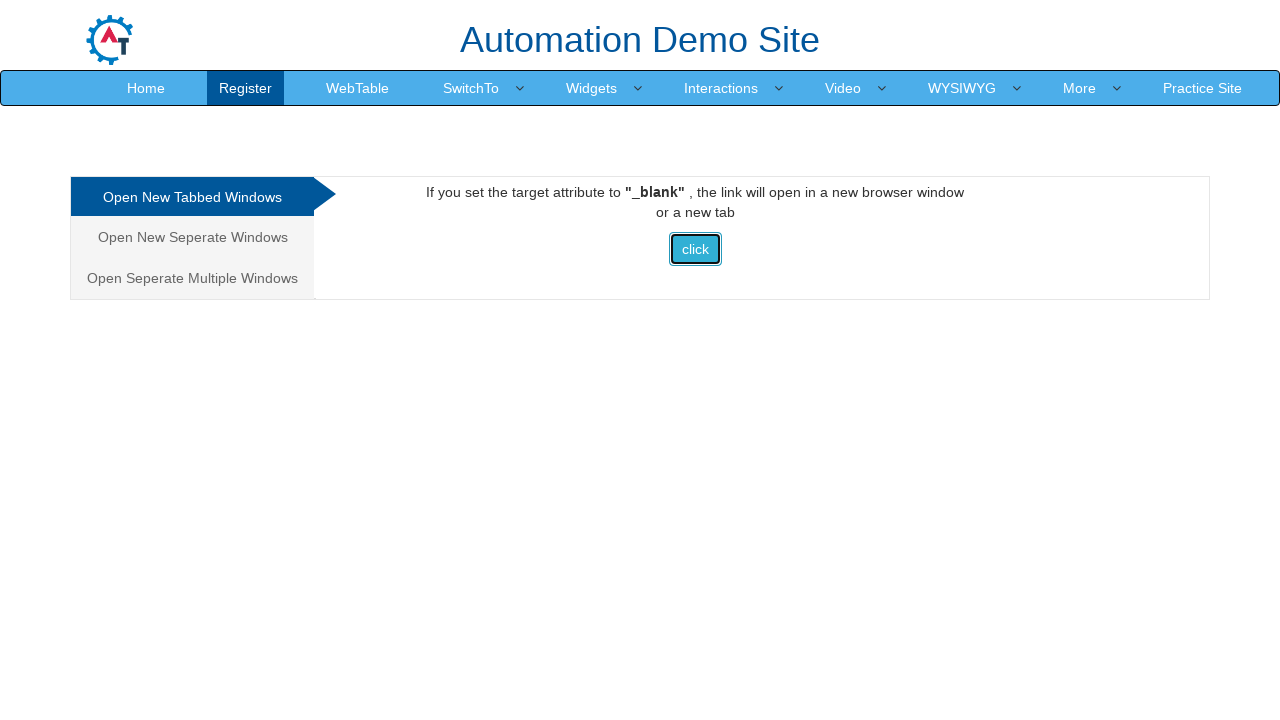

Stored references to old and new pages
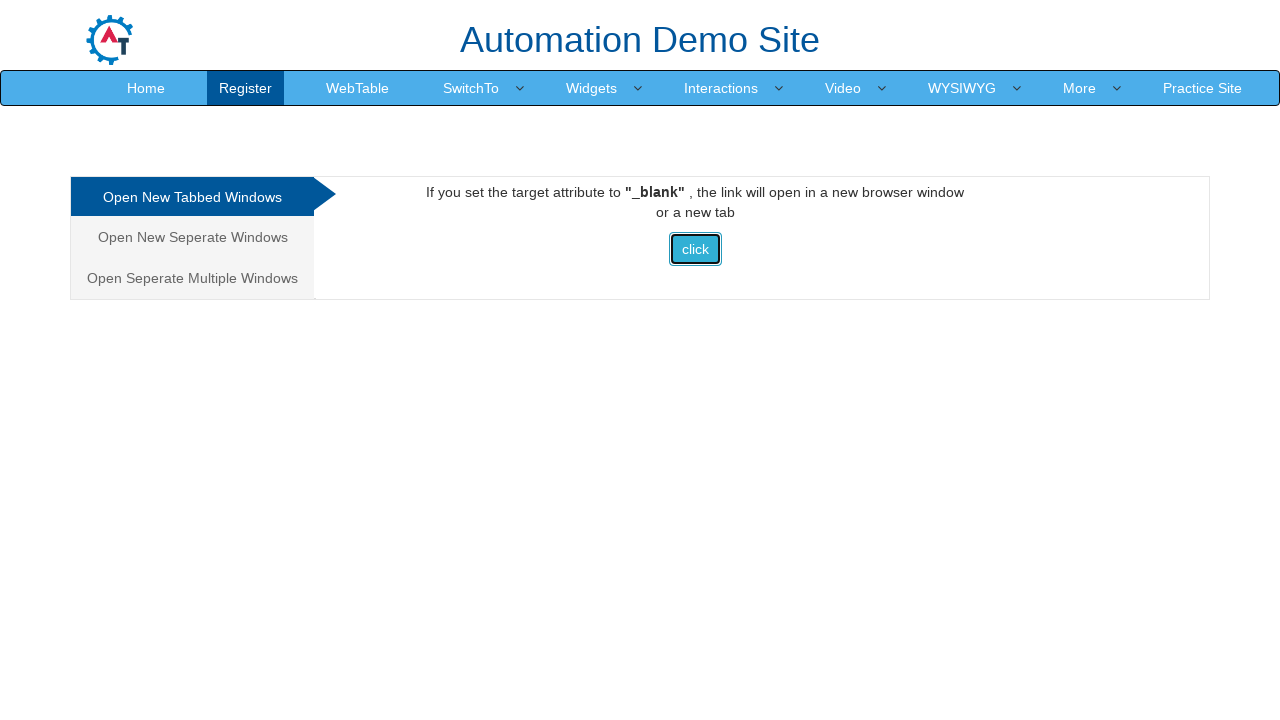

Switched to new page by bringing it to front
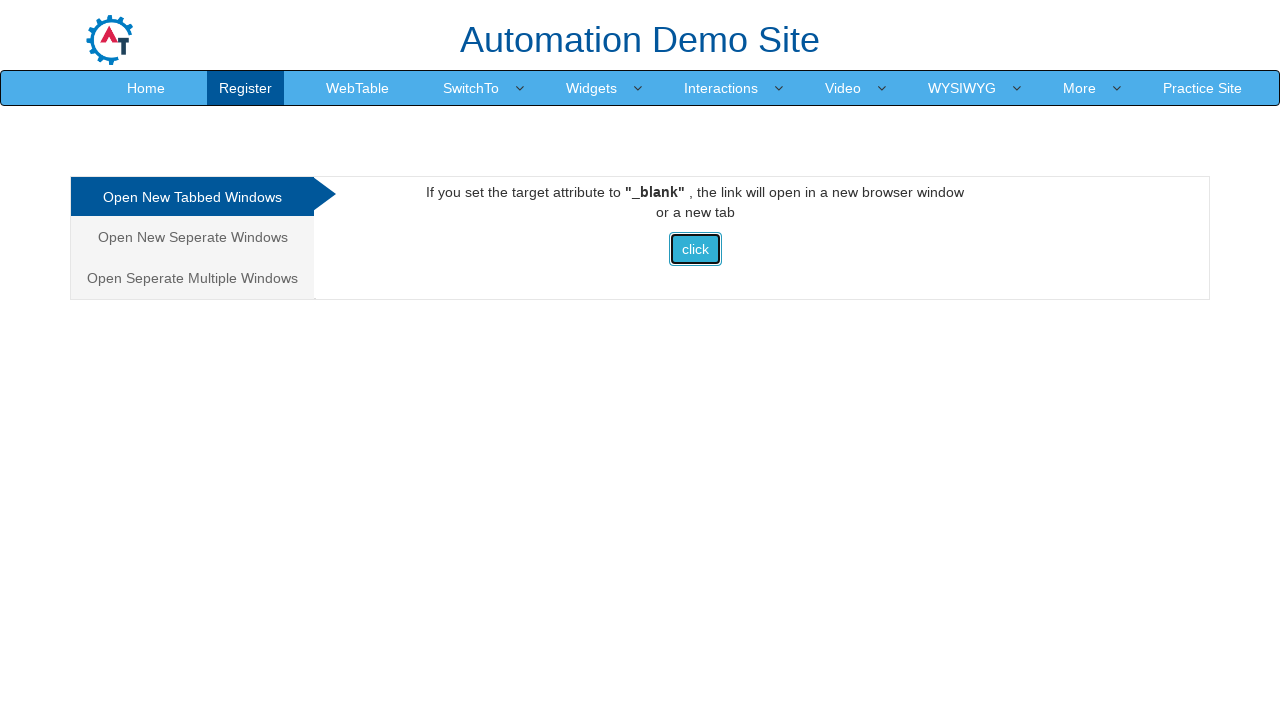

Switched back to old page by bringing it to front
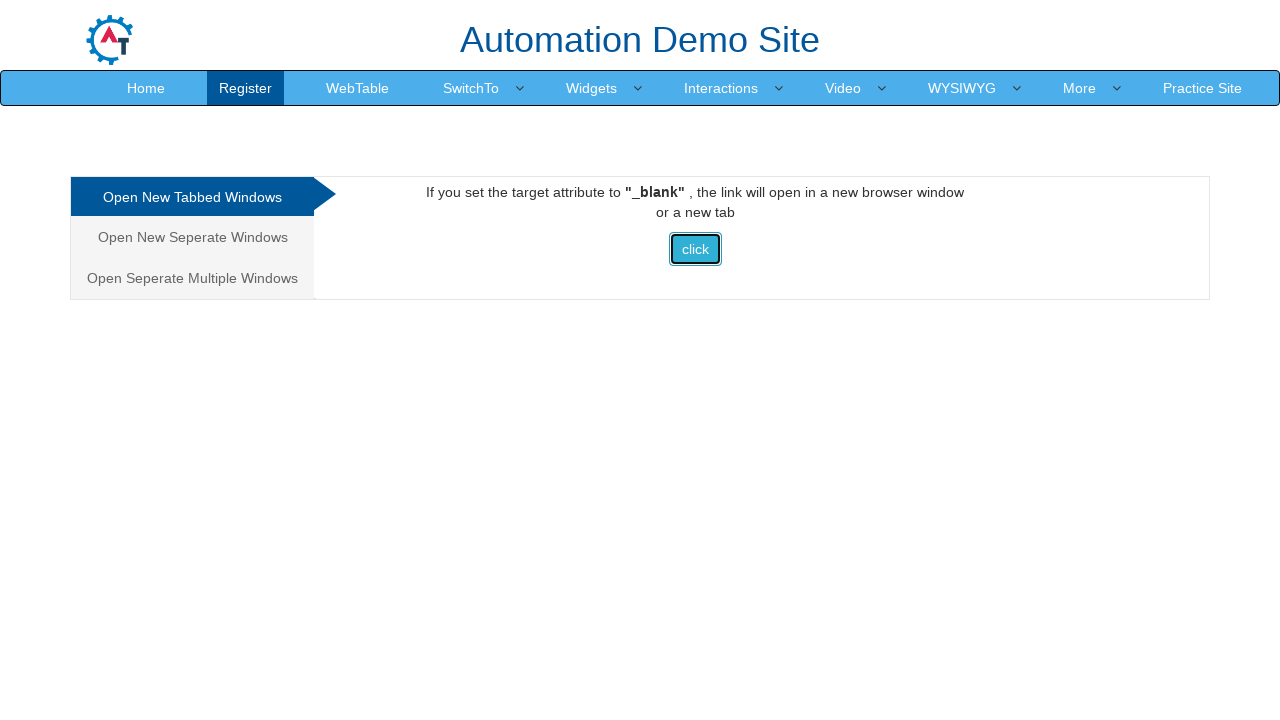

Clicked button again to open another new tab
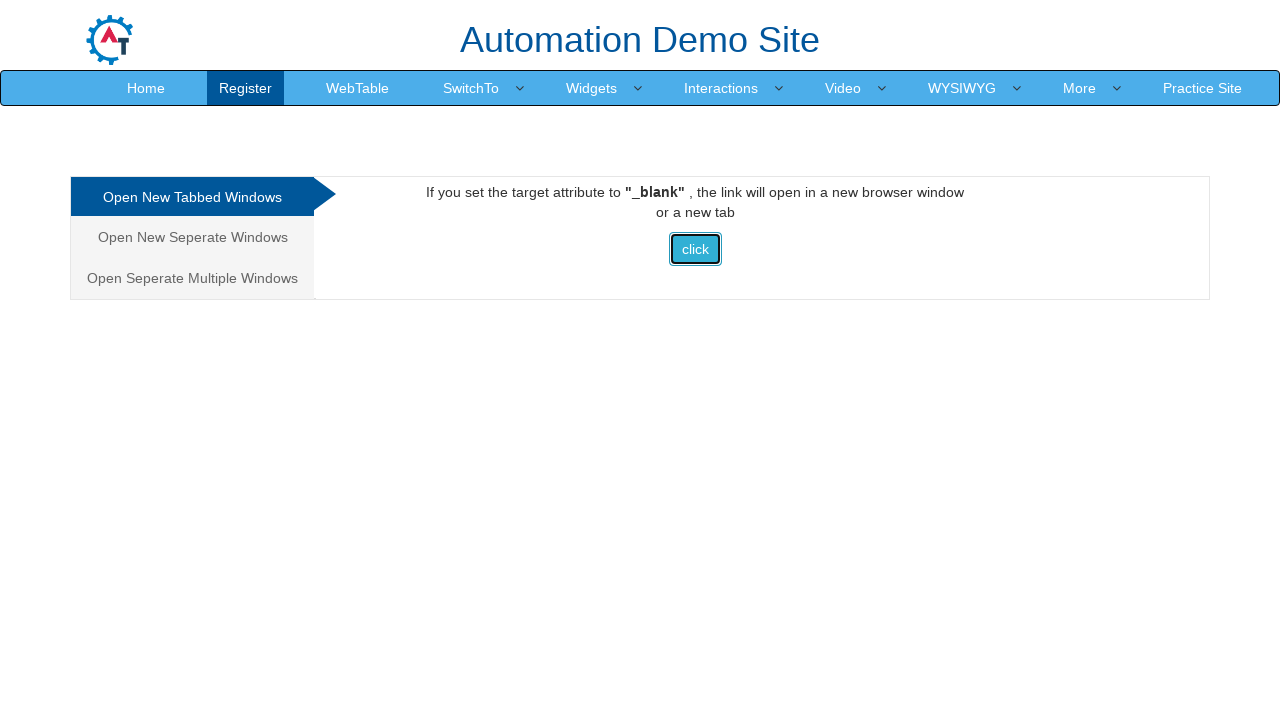

Closed the first new tab
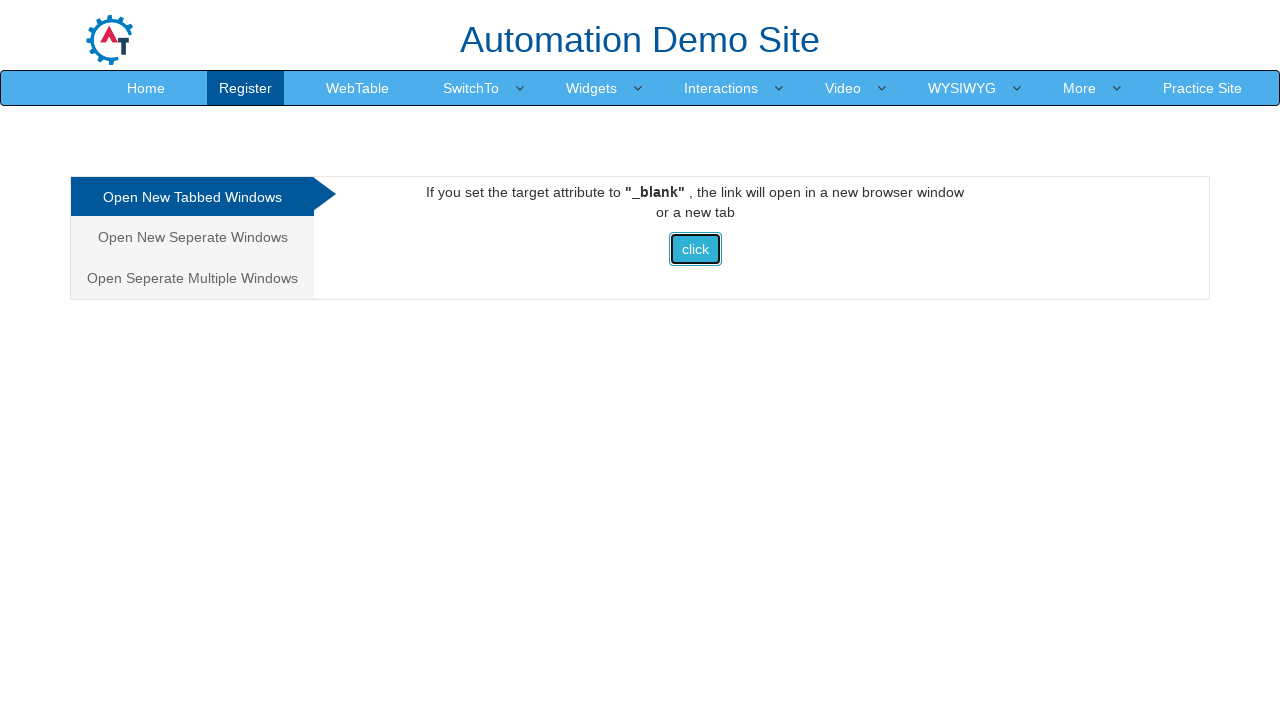

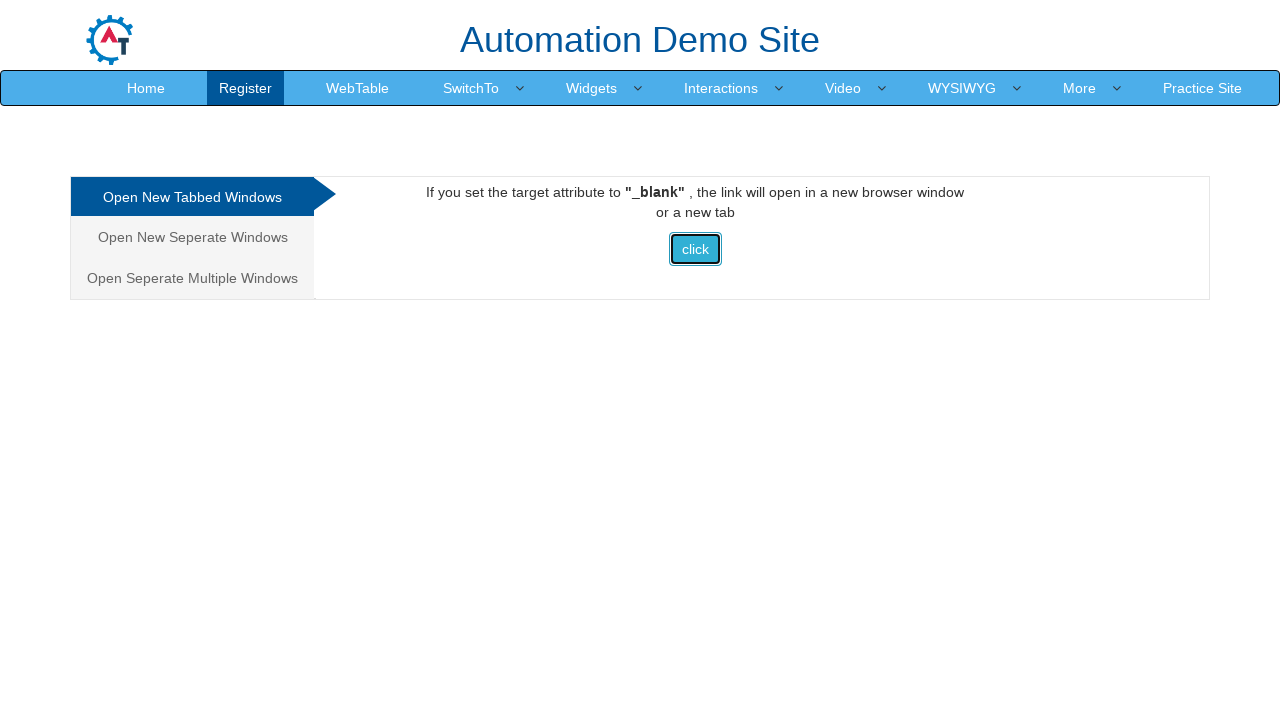